Tests drag-and-drop functionality within an iframe by dragging an element from source to target on the jQuery UI demo page

Starting URL: https://jqueryui.com/droppable/

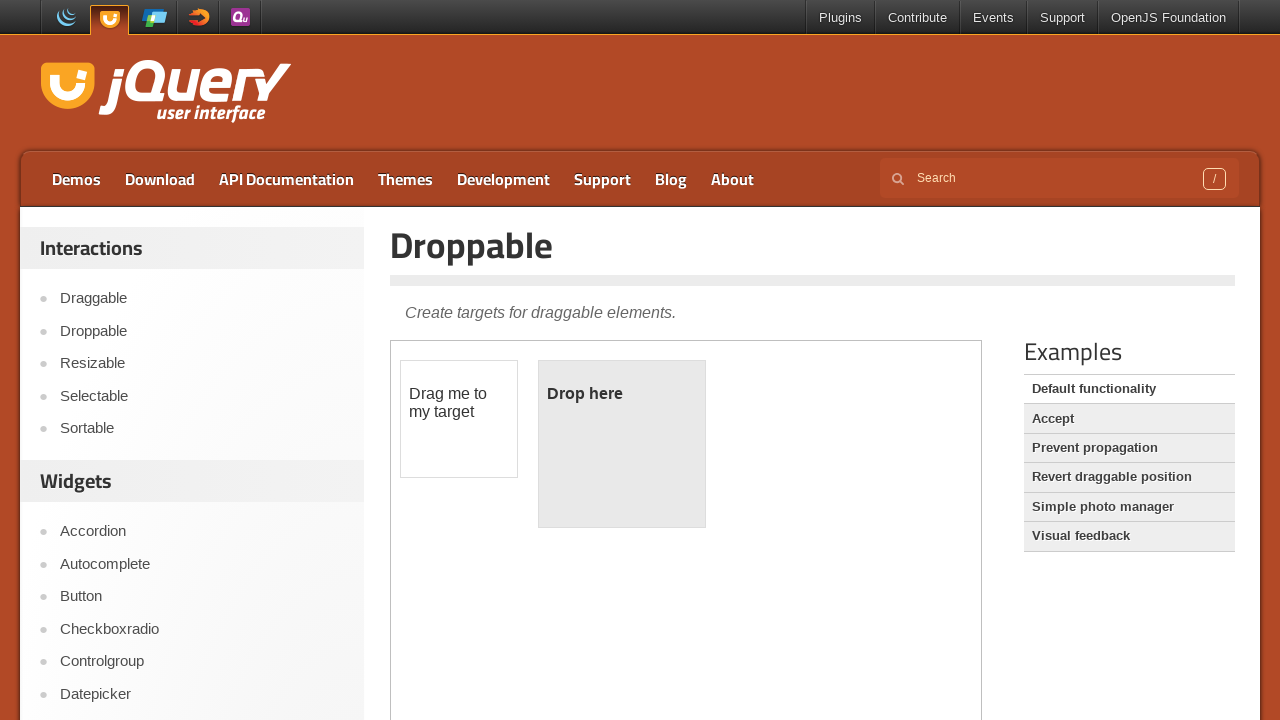

Located iframe with demo-frame class containing draggable elements
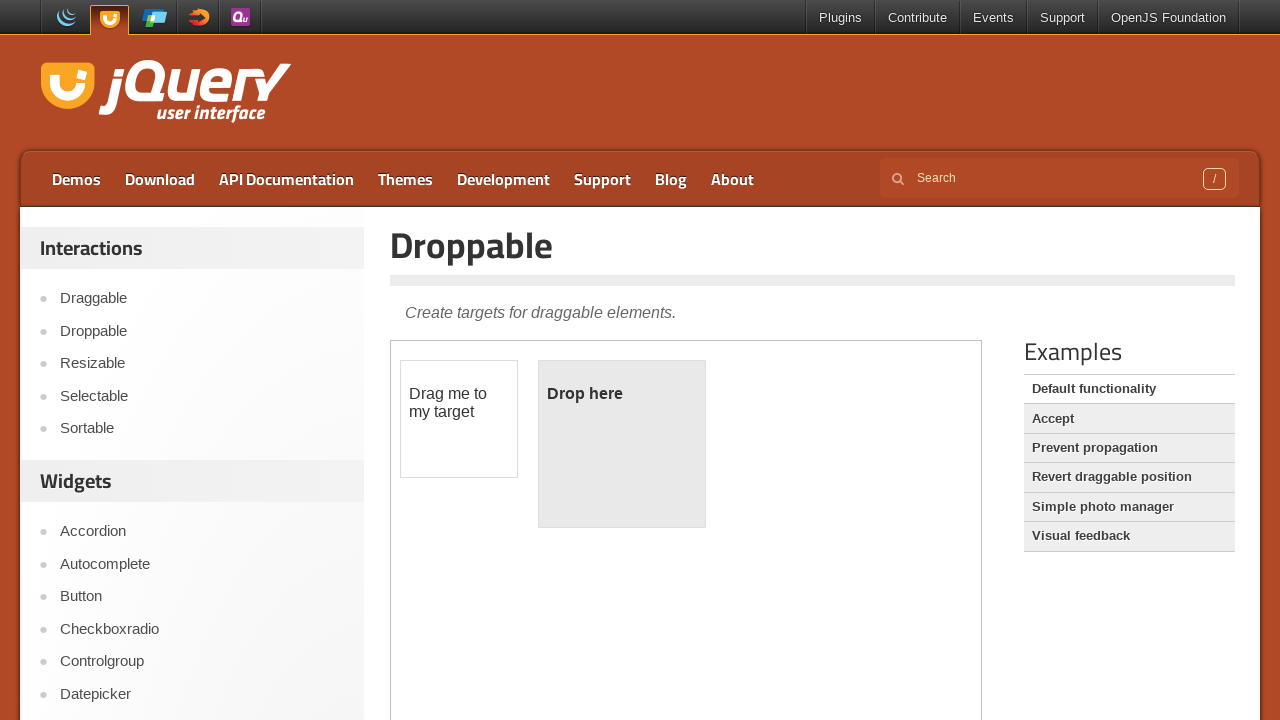

Located draggable element with id 'draggable' within iframe
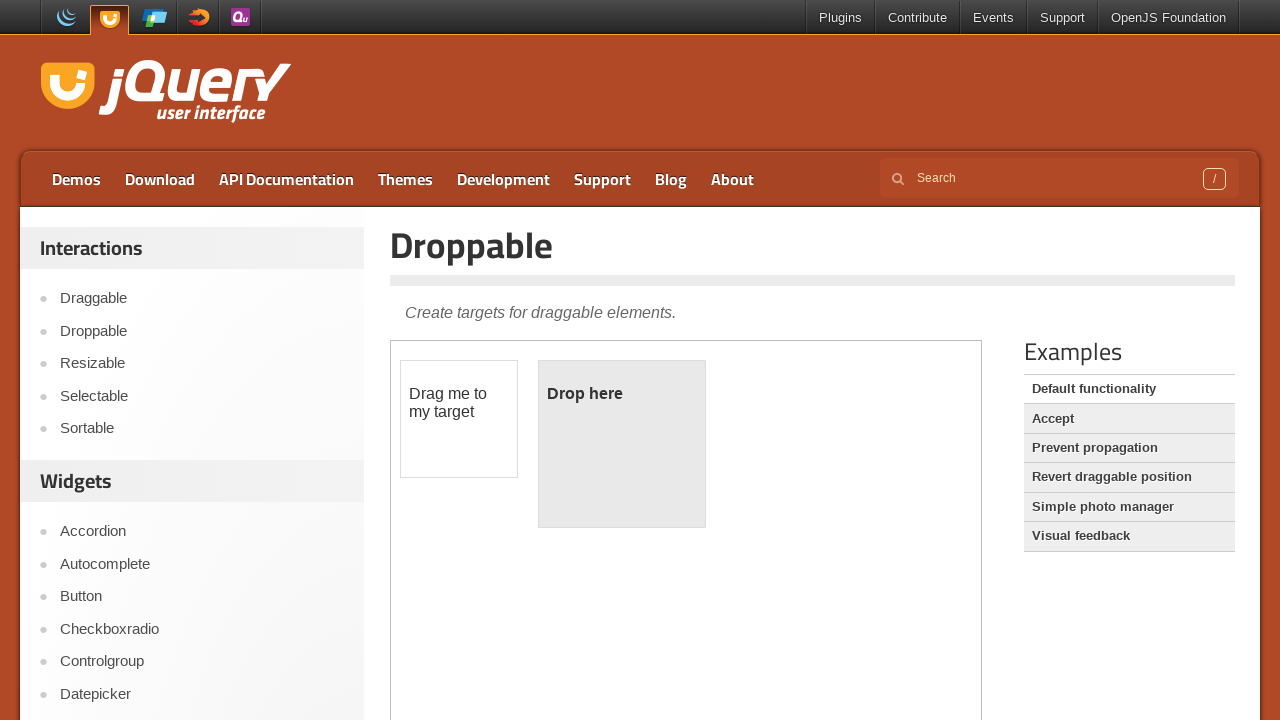

Located droppable target element with id 'droppable' within iframe
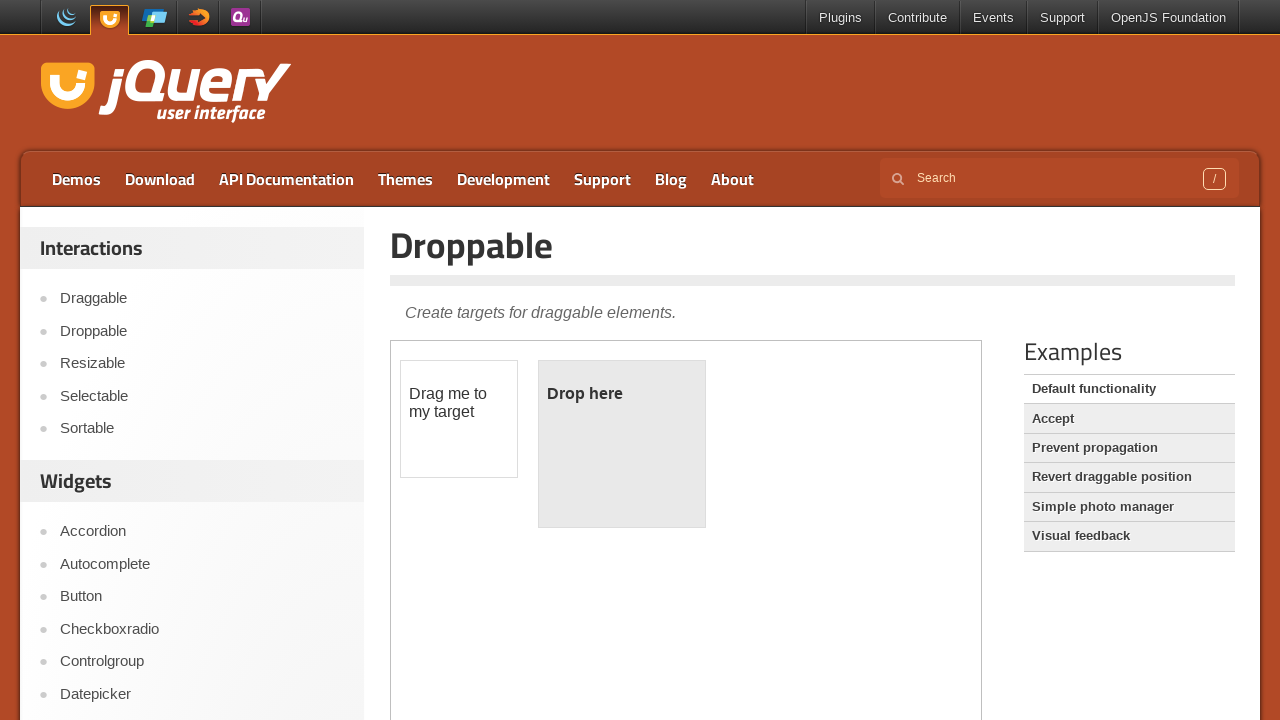

Dragged the draggable element to the droppable target element at (622, 444)
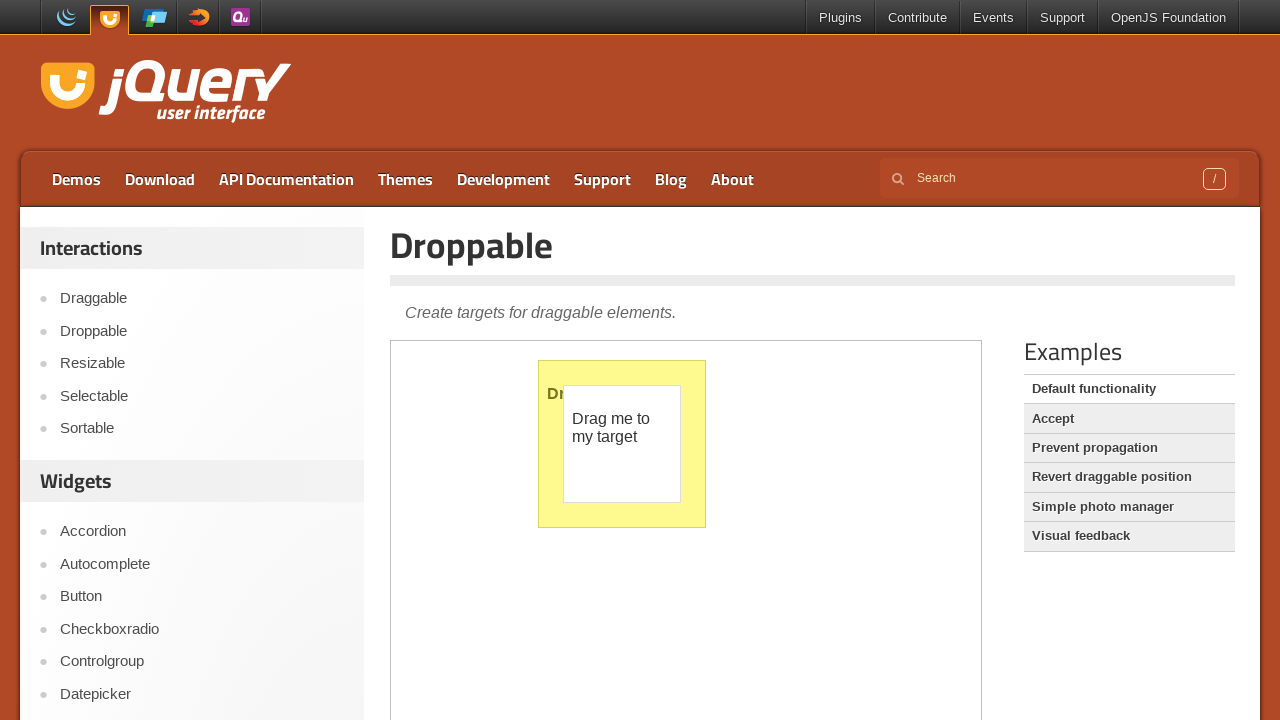

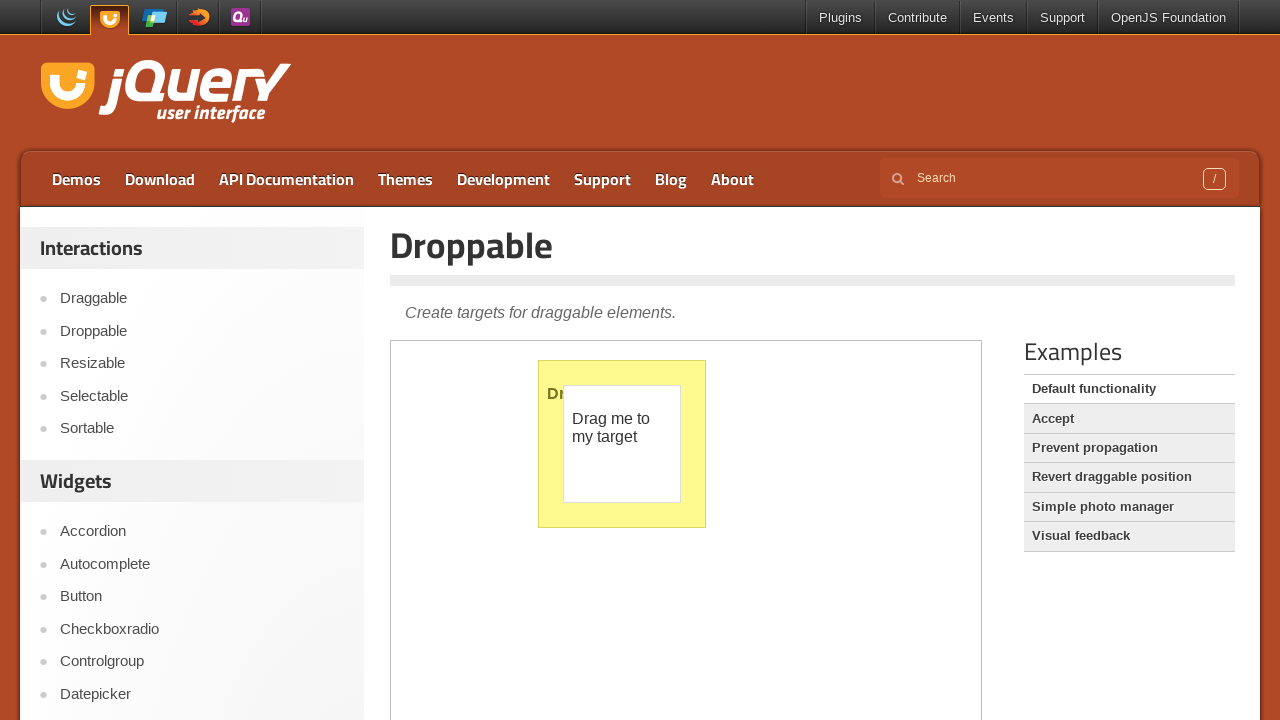